Tests the SpiceJet website's location search functionality by entering "BLR" in the search field and selecting it using keyboard navigation

Starting URL: https://www.spicejet.com/

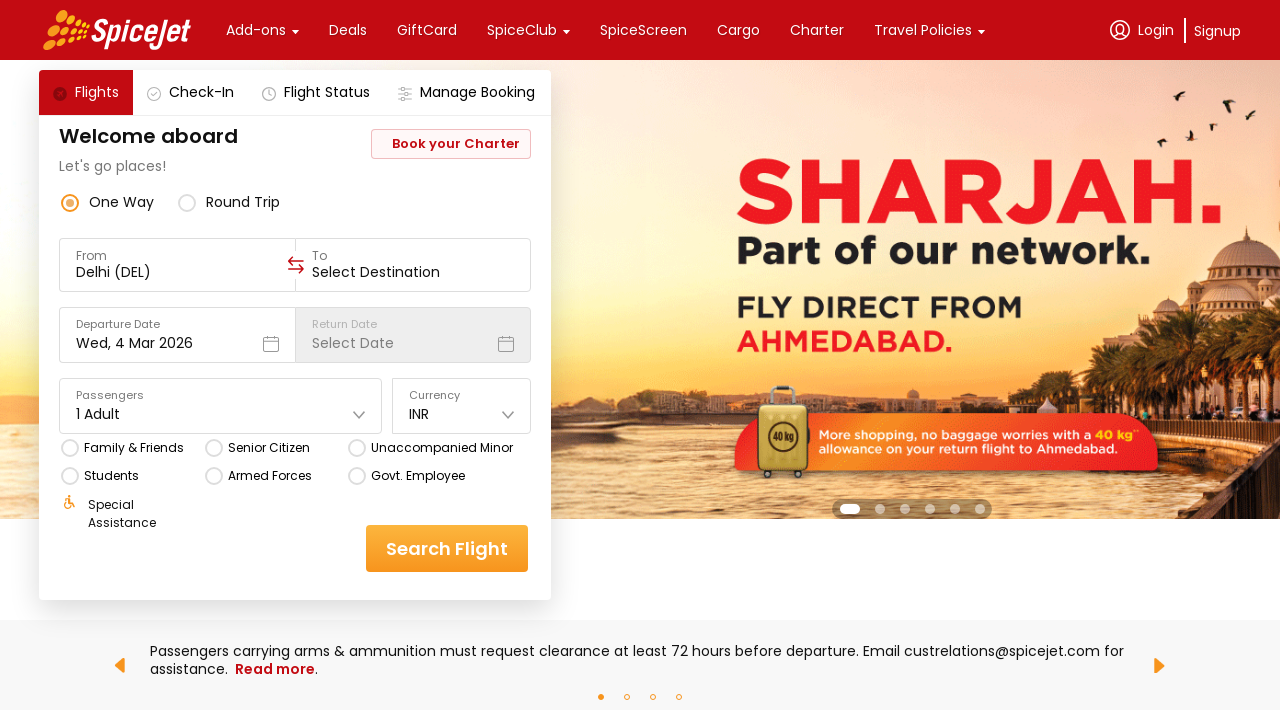

Clicked on the location search input field at (178, 272) on xpath=//div[@class='css-1dbjc4n r-1awozwy r-18u37iz r-1wtj0ep']/input
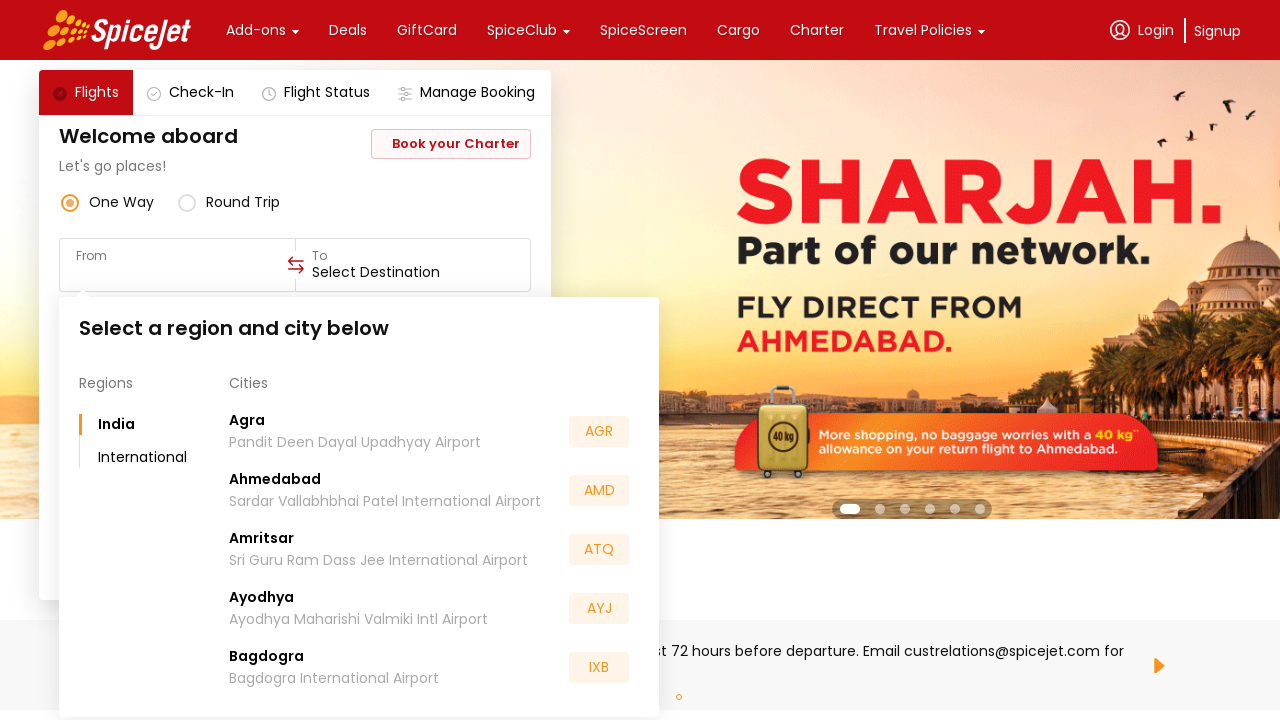

Entered 'BLR' in the search field on //div[@class='css-1dbjc4n r-1awozwy r-18u37iz r-1wtj0ep']/input
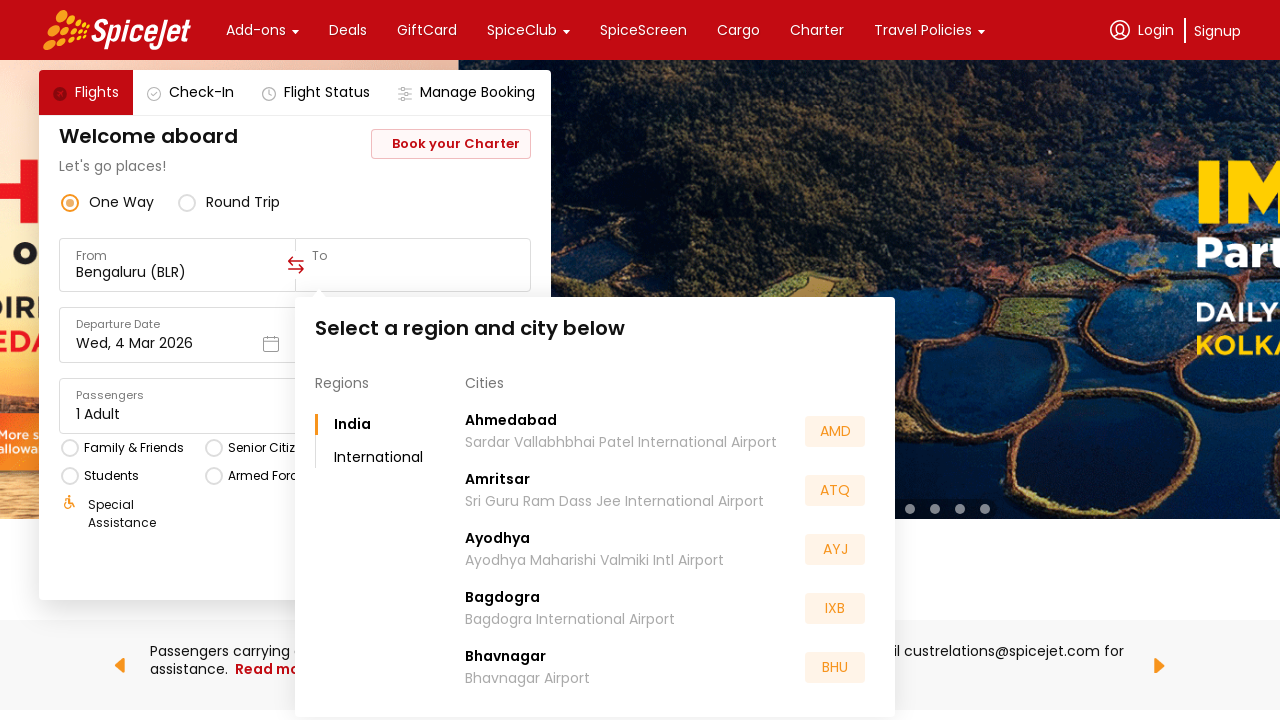

Waited for dropdown menu to appear
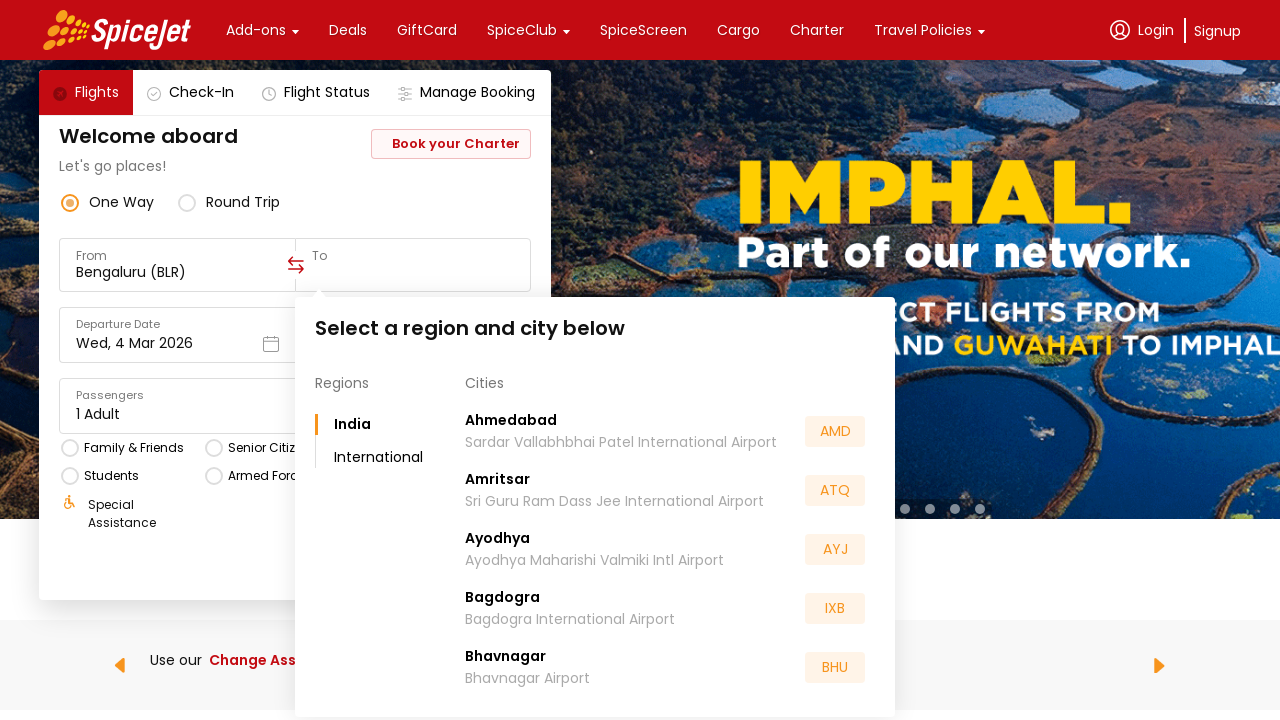

Pressed ArrowDown key to navigate to first option in dropdown
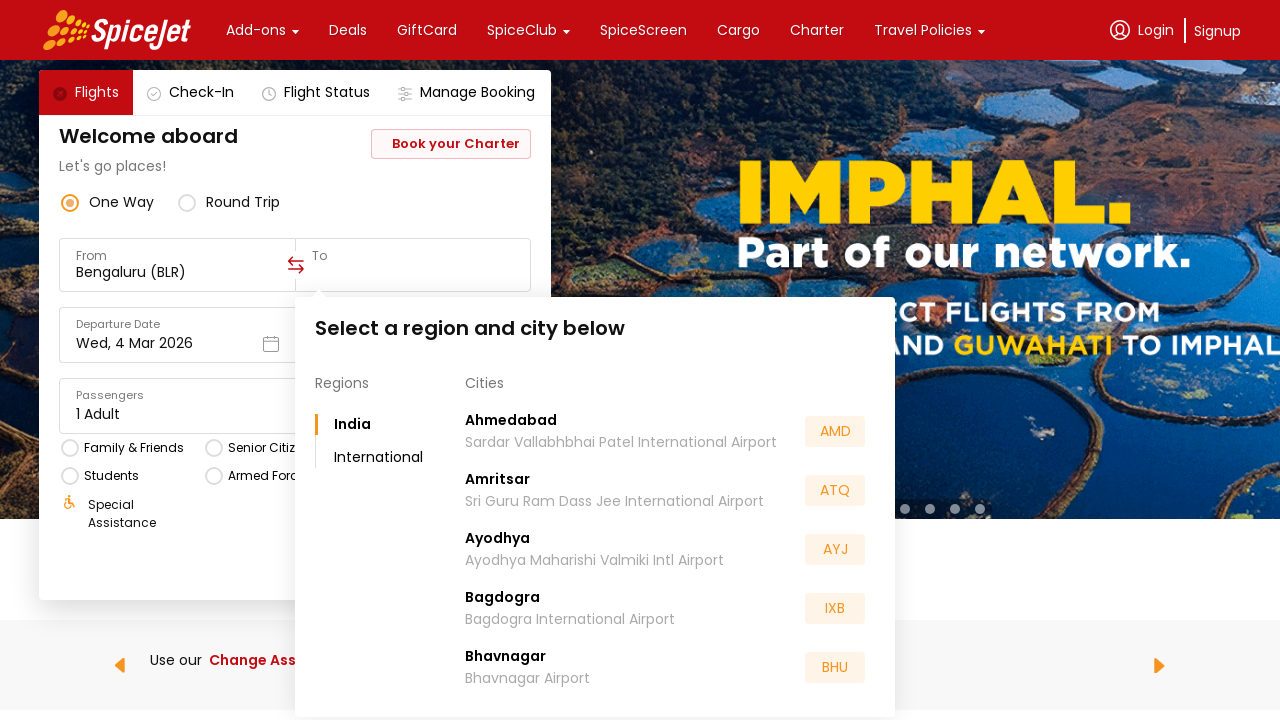

Pressed Enter key to select the BLR location option
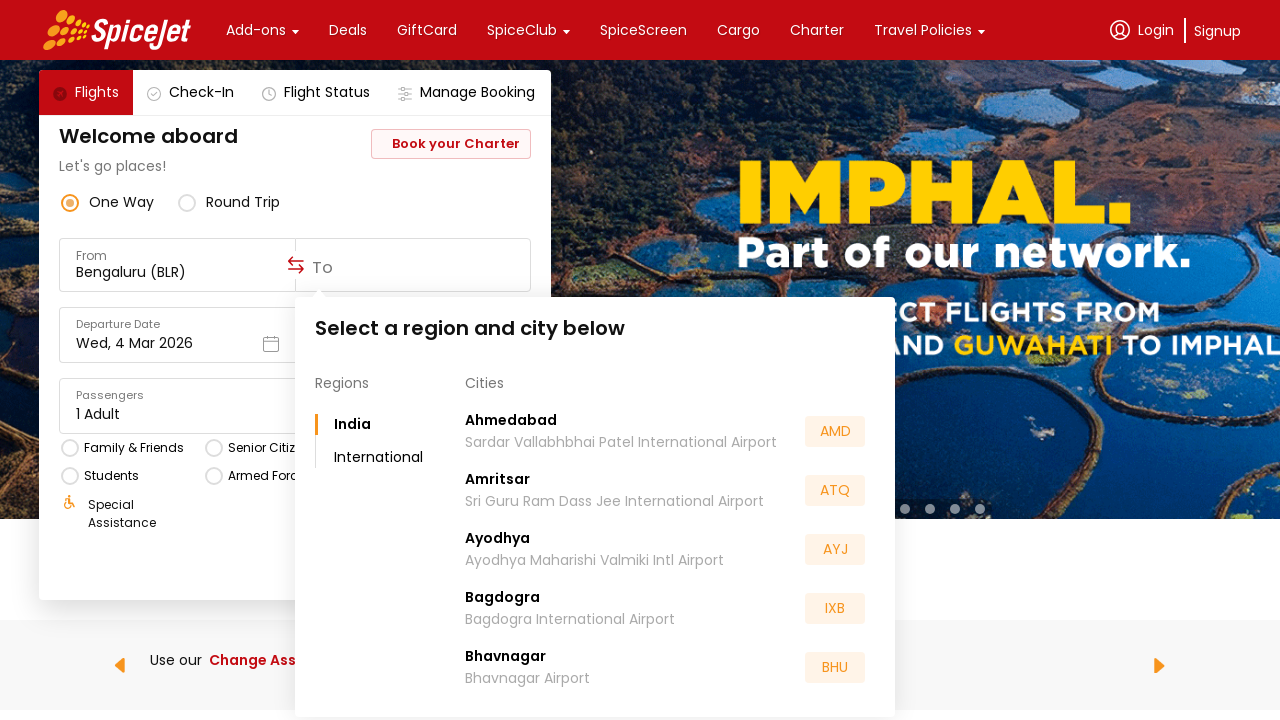

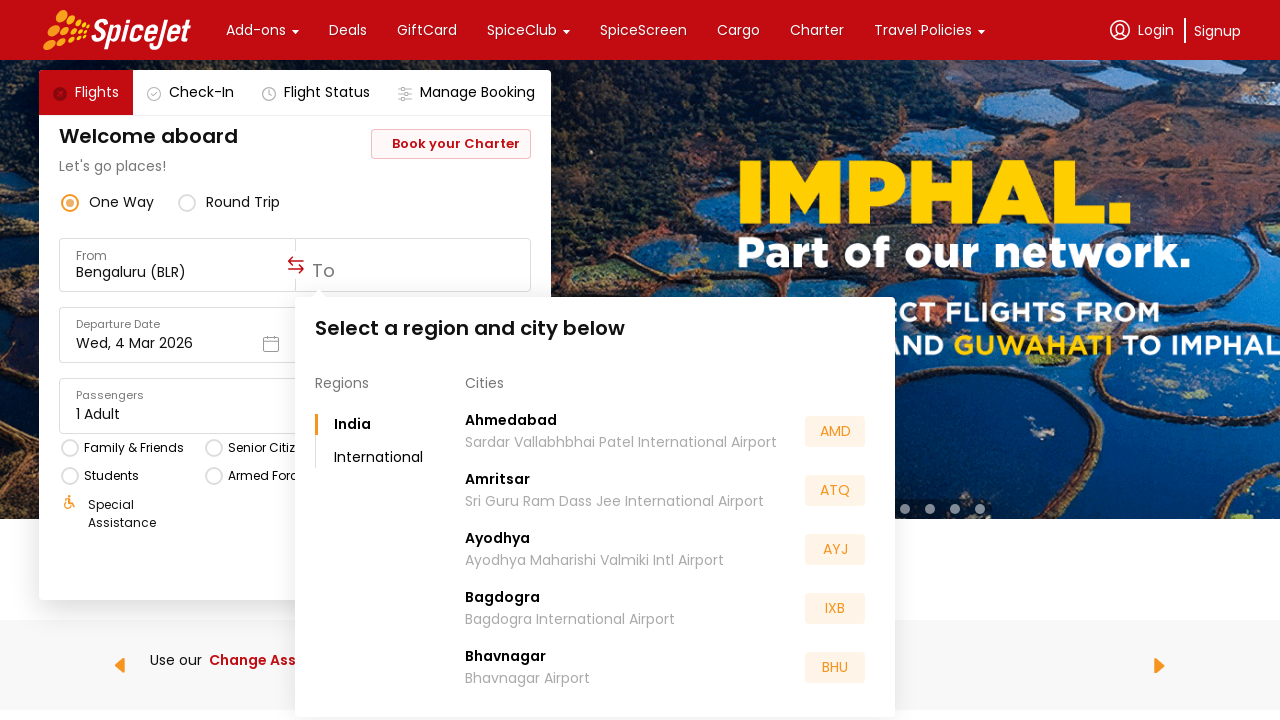